Tests mouse hover functionality on the Products dropdown menu

Starting URL: https://www.browserstack.com/

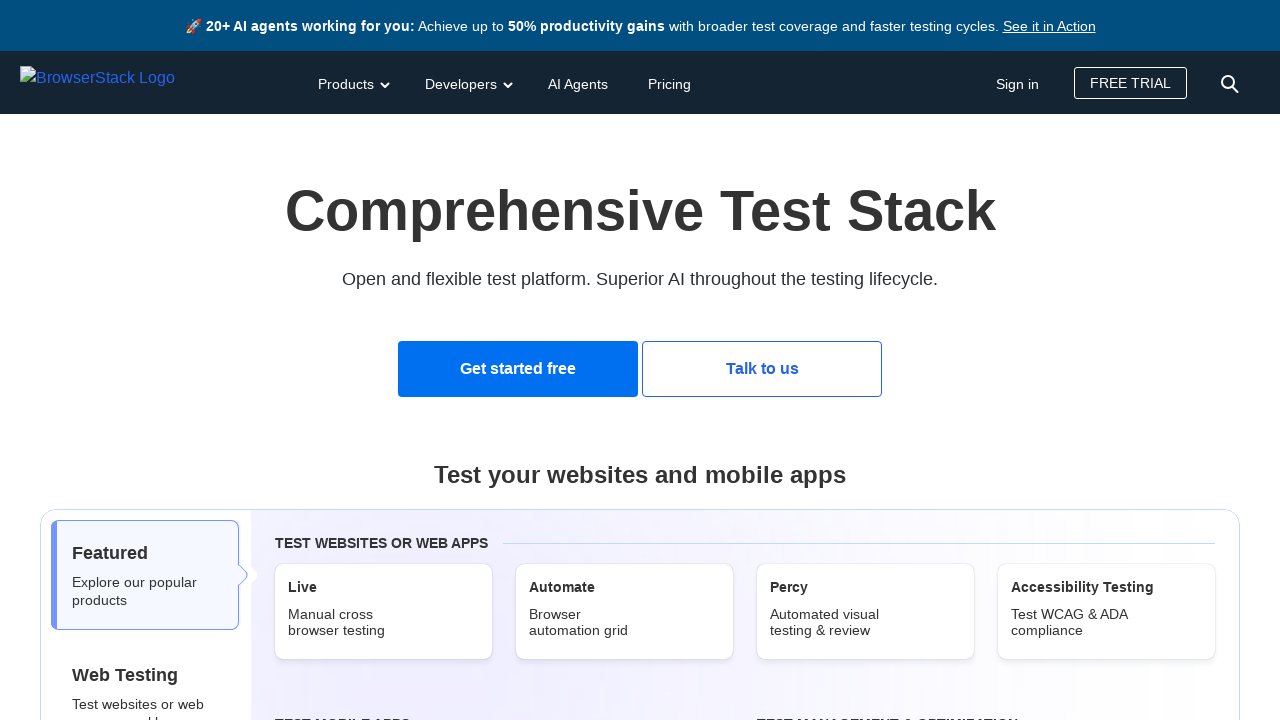

Located Products dropdown button
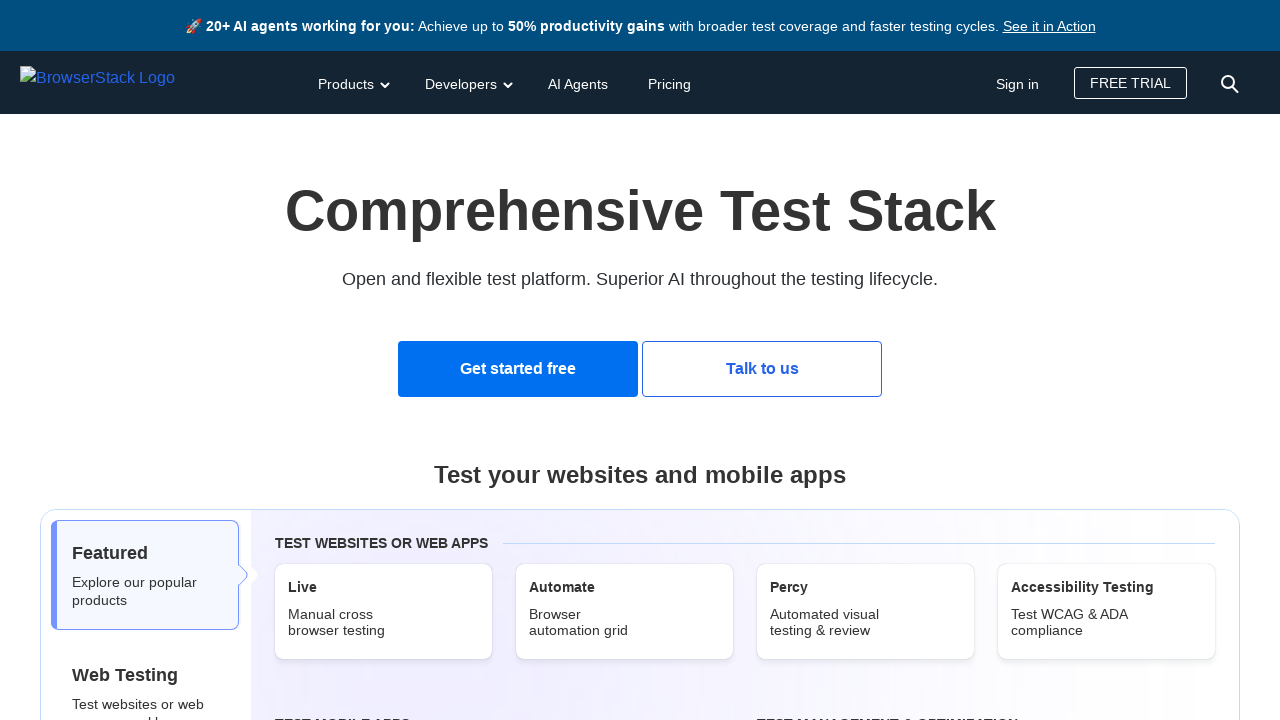

Hovered over Products dropdown menu at (352, 82) on button#products-dd-toggle
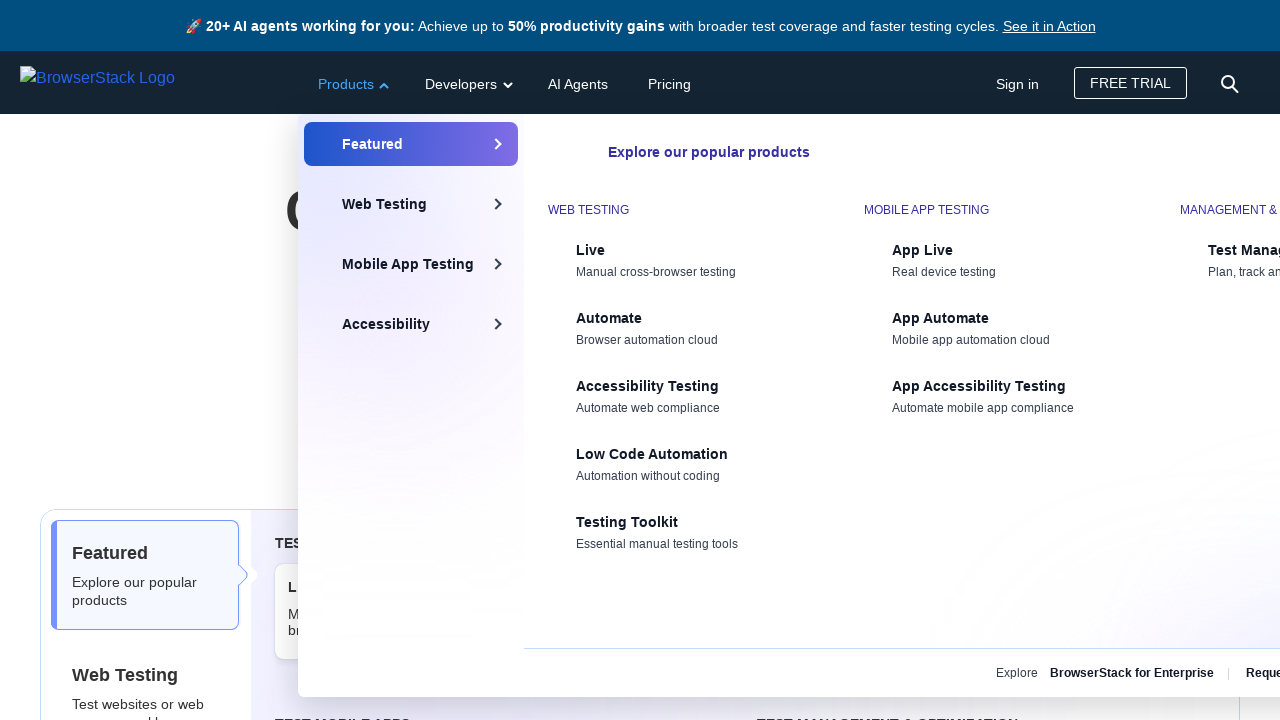

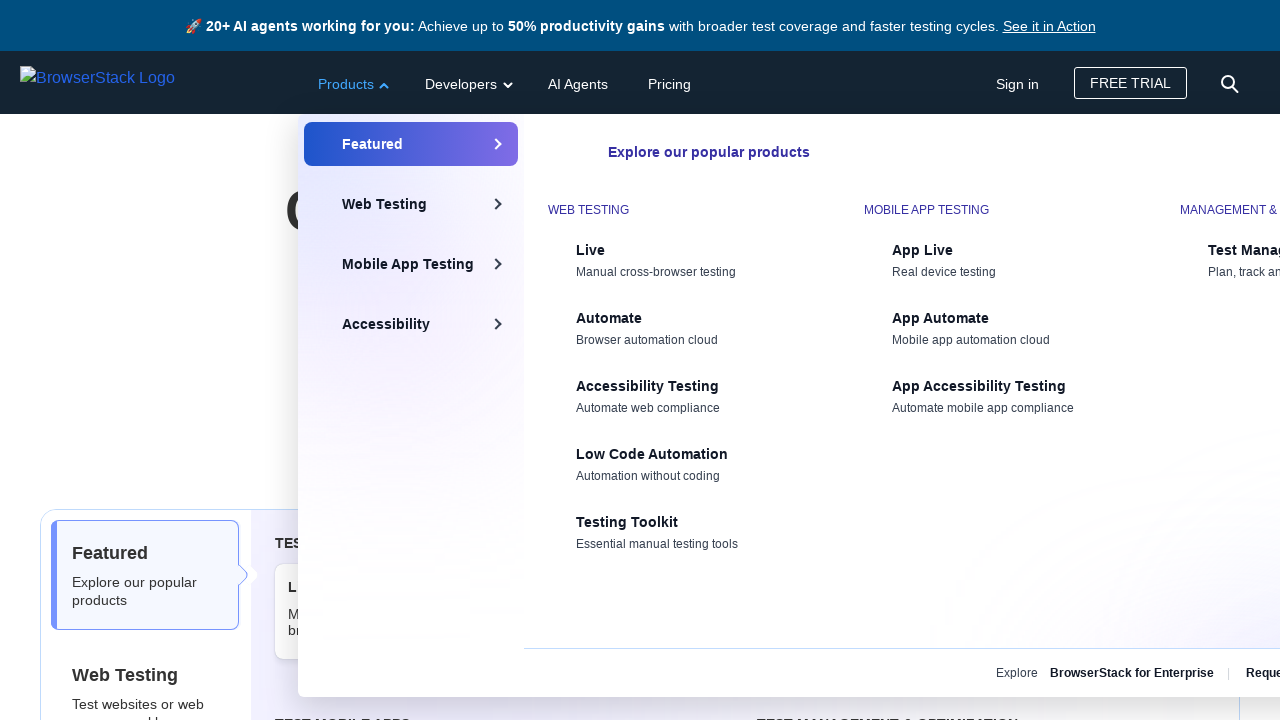